Tests adding multiple todo items to the list and verifies they appear correctly

Starting URL: https://demo.playwright.dev/todomvc

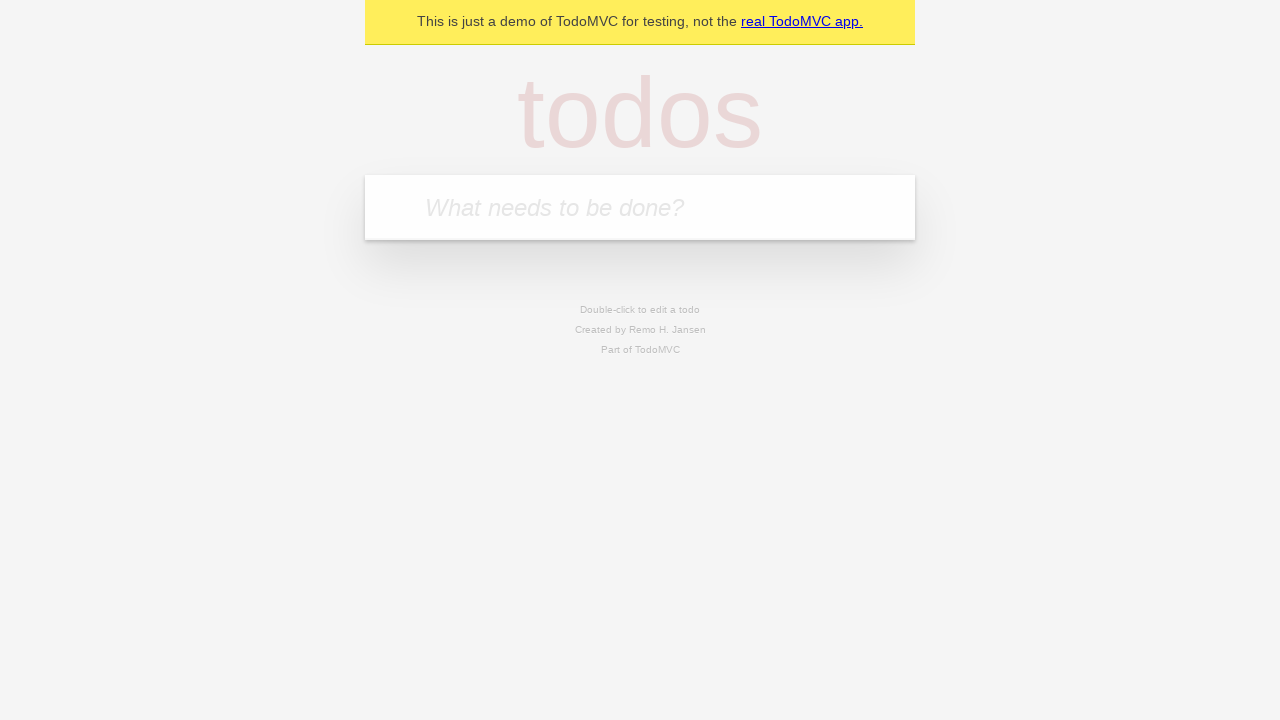

Filled todo input with 'buy some cheese' on internal:attr=[placeholder="What needs to be done?"i]
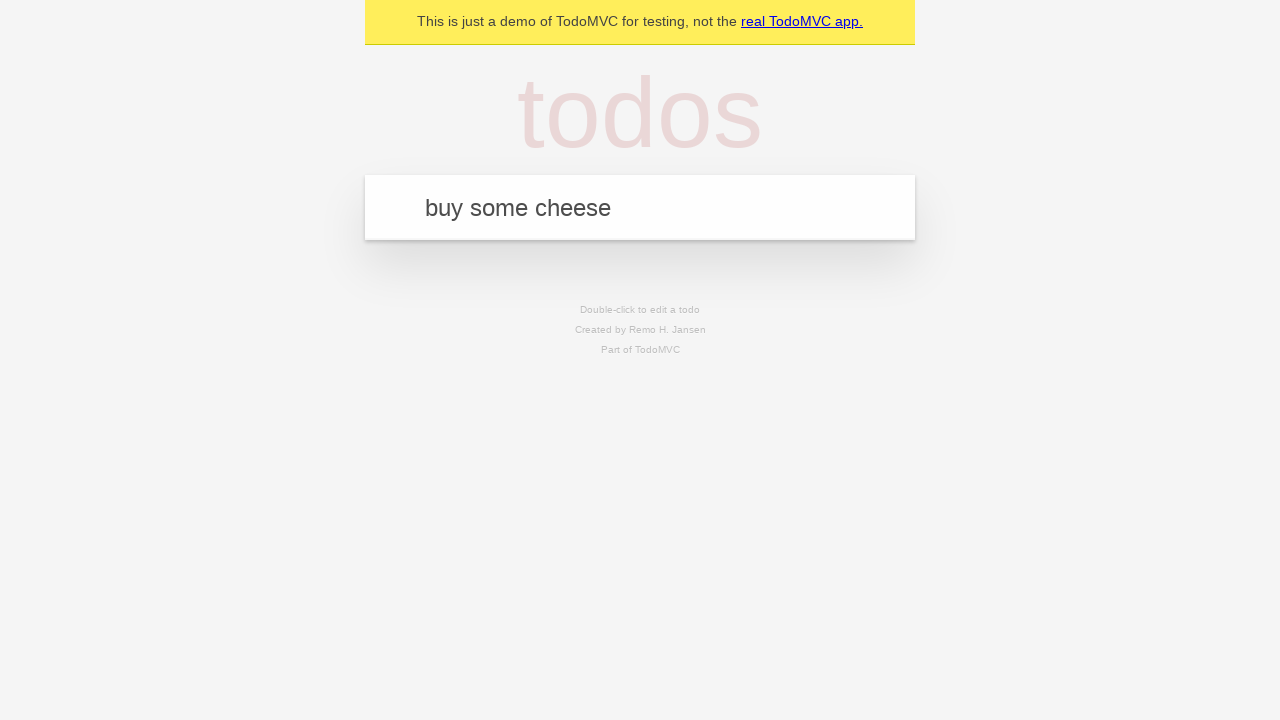

Pressed Enter to create first todo item on internal:attr=[placeholder="What needs to be done?"i]
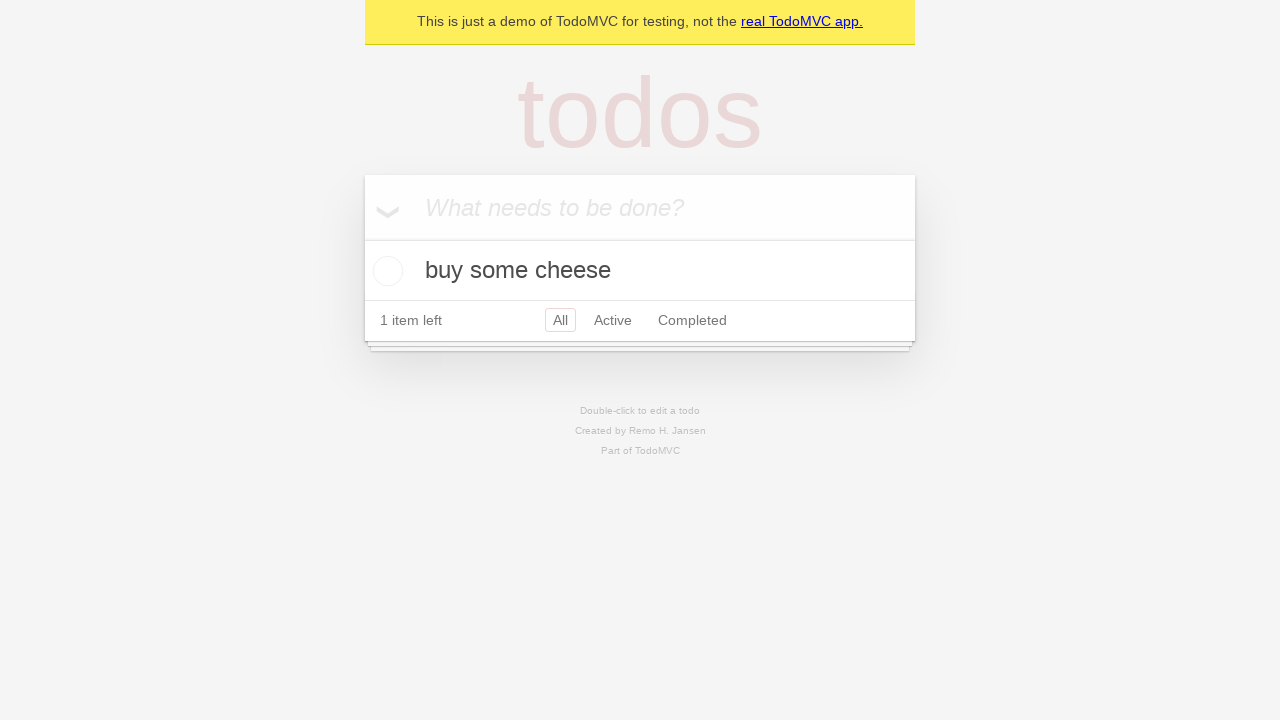

First todo item appeared in the list
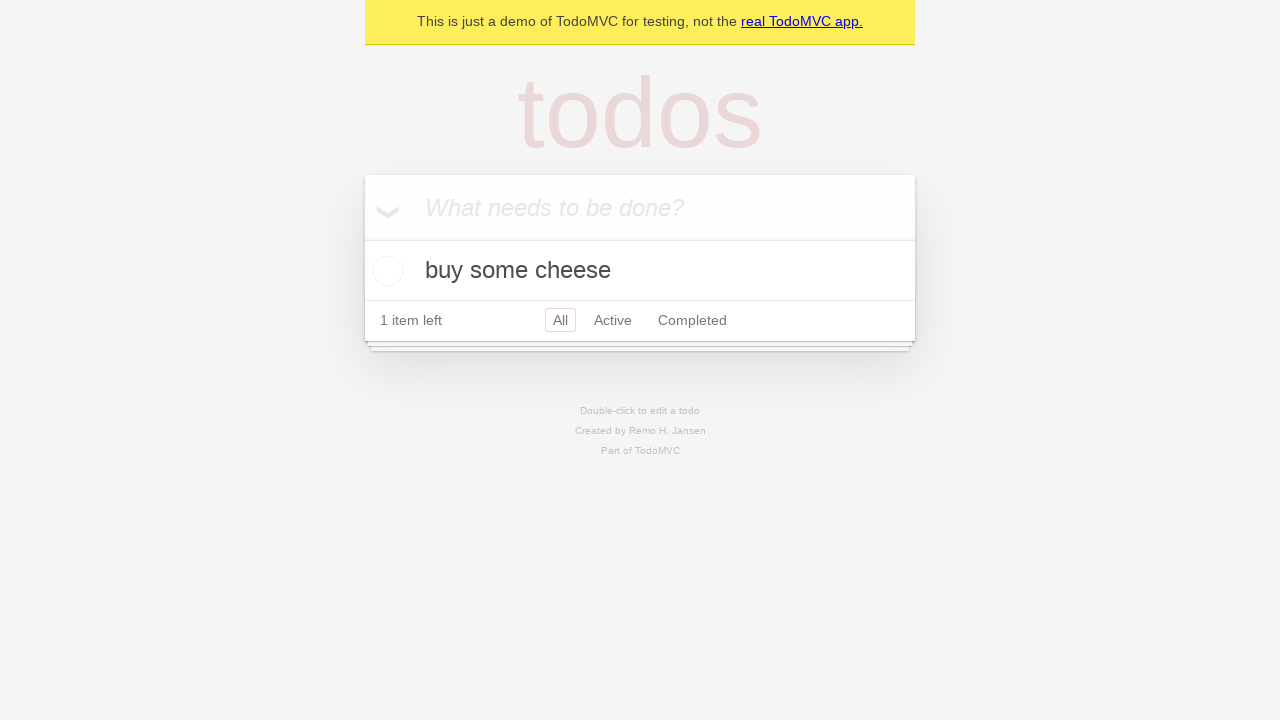

Filled todo input with 'feed the cat' on internal:attr=[placeholder="What needs to be done?"i]
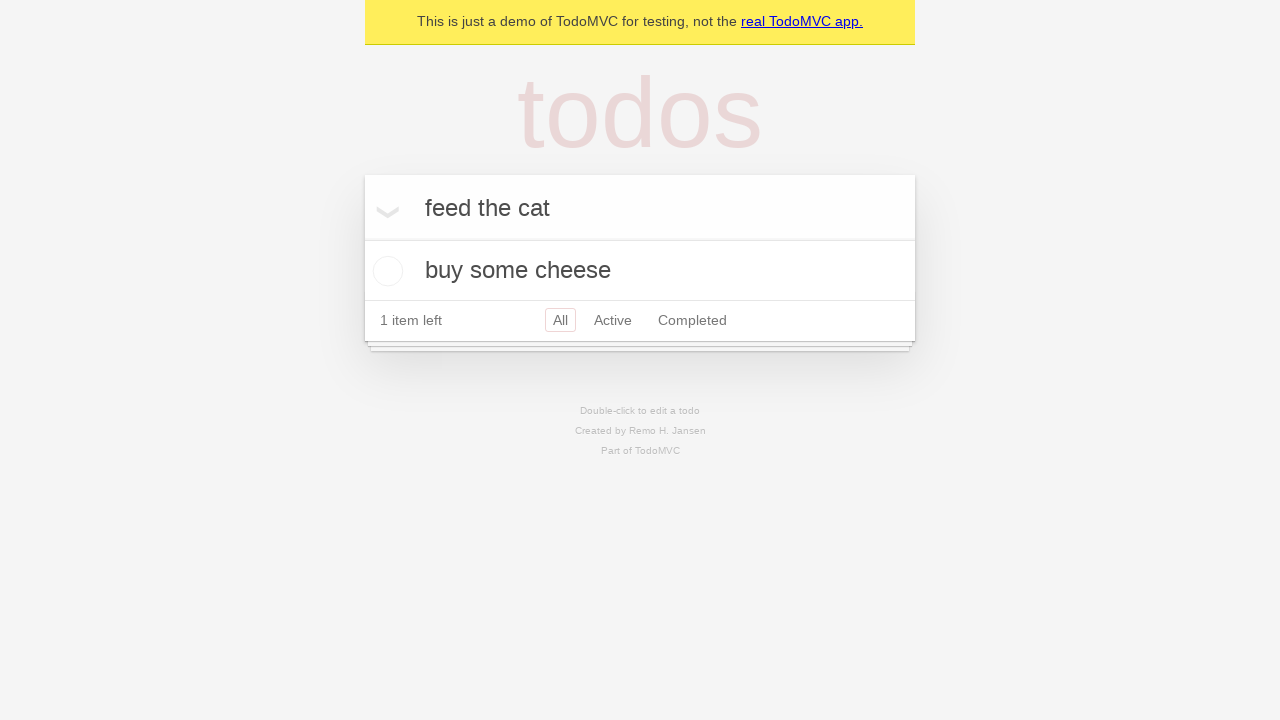

Pressed Enter to create second todo item on internal:attr=[placeholder="What needs to be done?"i]
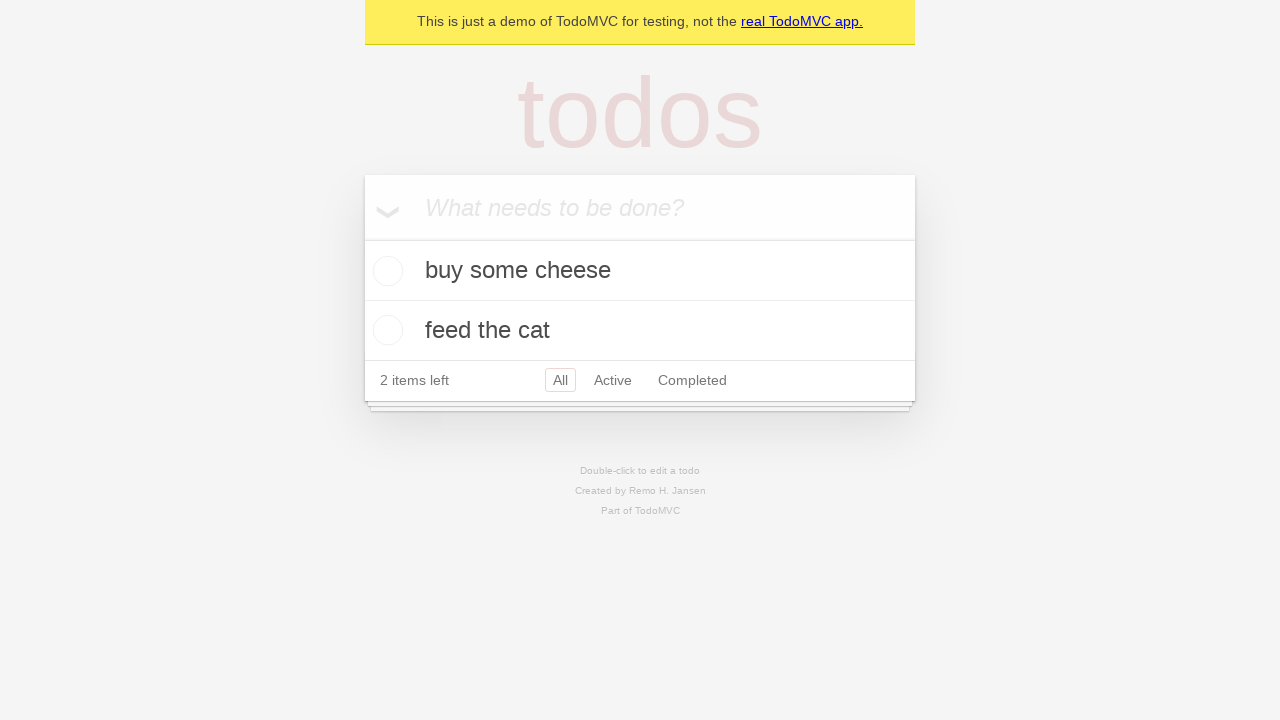

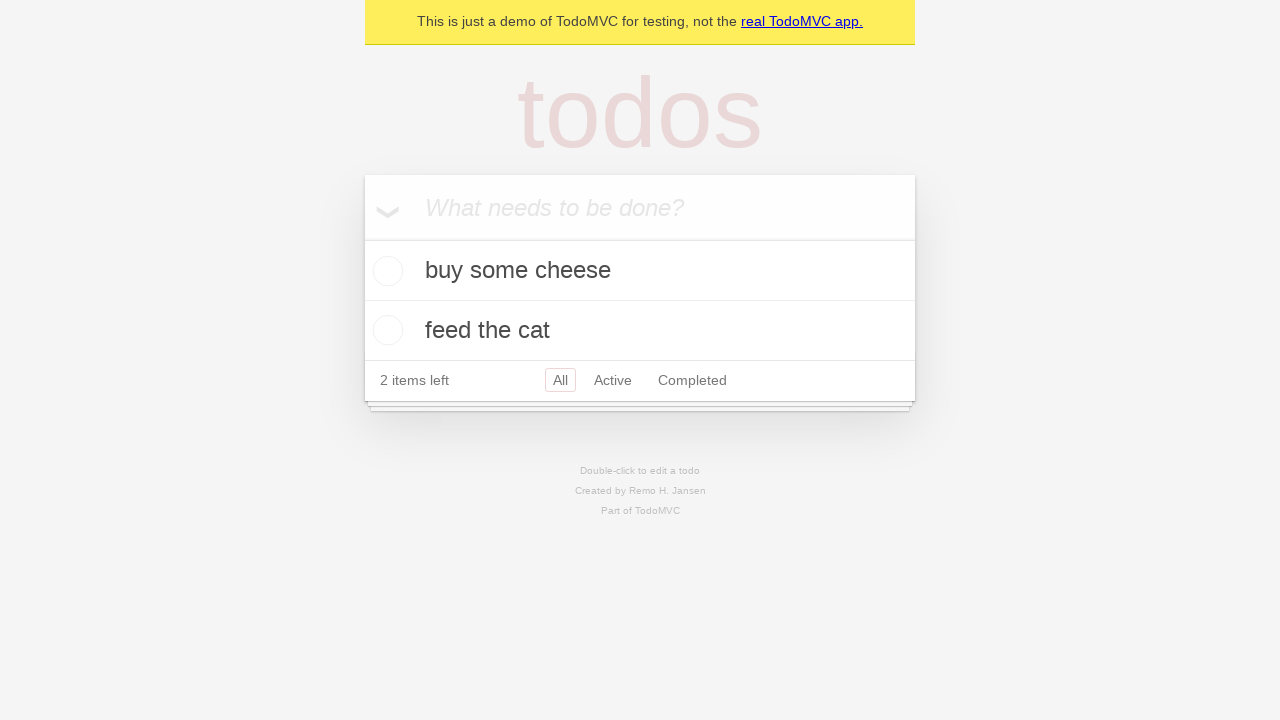